Tests e-commerce shopping cart functionality by searching for products, adding items to cart, and proceeding through checkout

Starting URL: https://rahulshettyacademy.com/seleniumPractise/#/

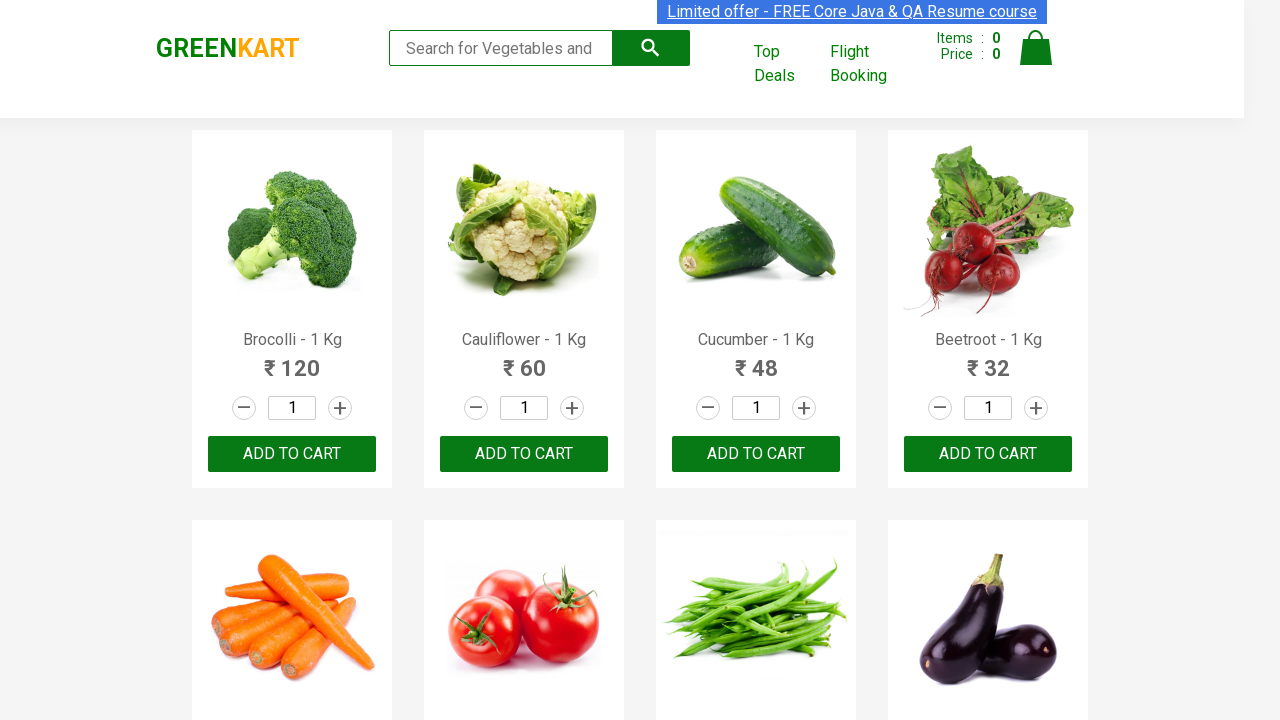

Filled search field with 'ca' to search for products on .search-keyword
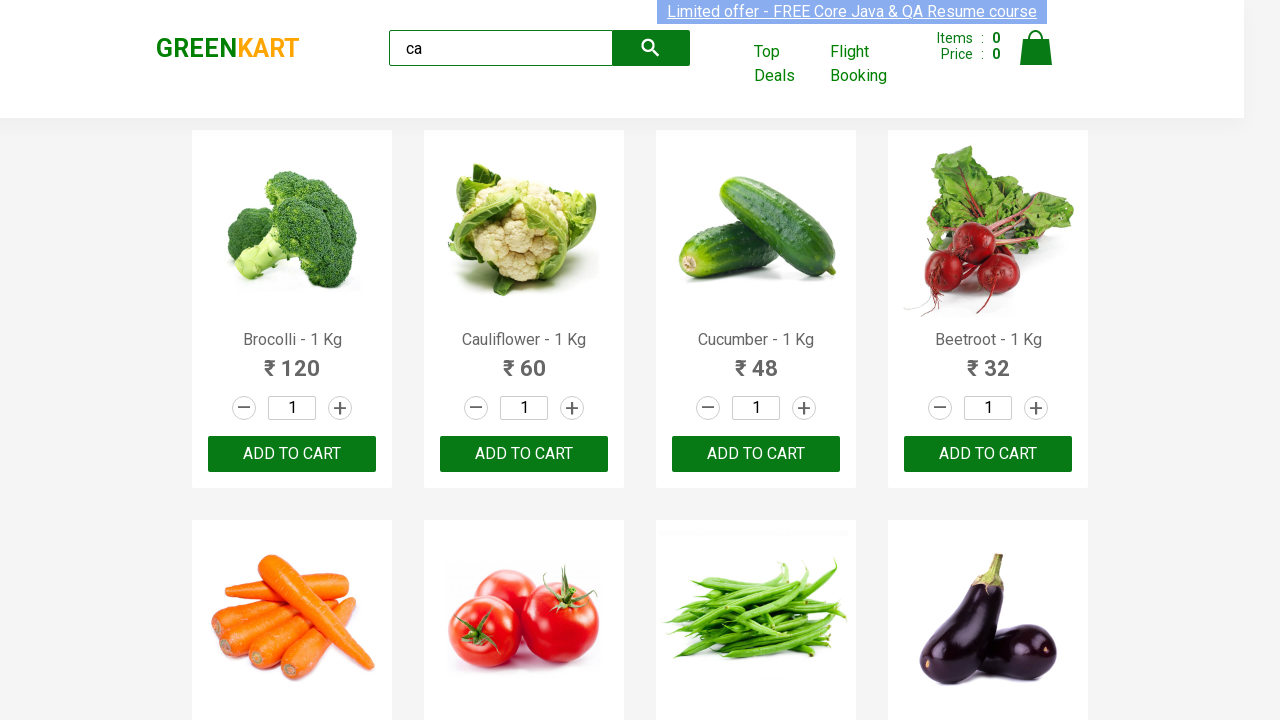

Waited 2 seconds for products to load
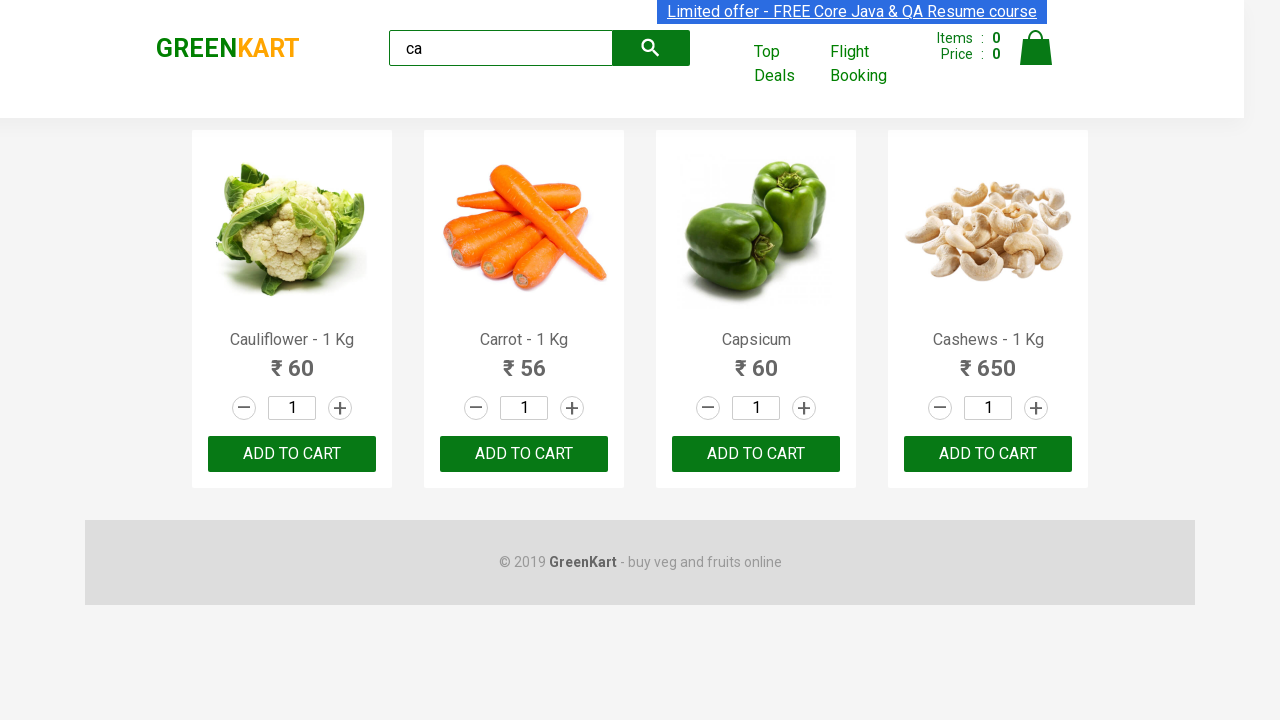

Clicked ADD button on the third product at (756, 454) on .products .product >> nth=2 >> button:has-text("ADD")
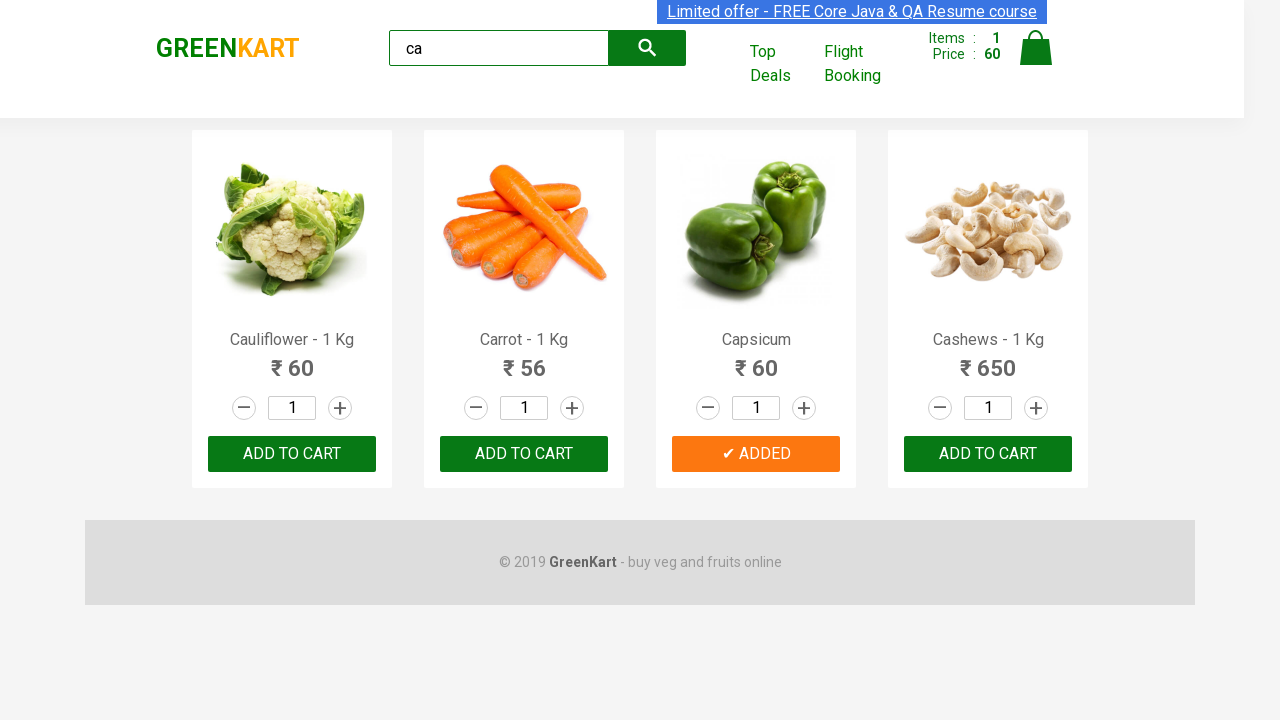

Found and clicked ADD button for Cashews product at (988, 454) on .products .product >> nth=3 >> button
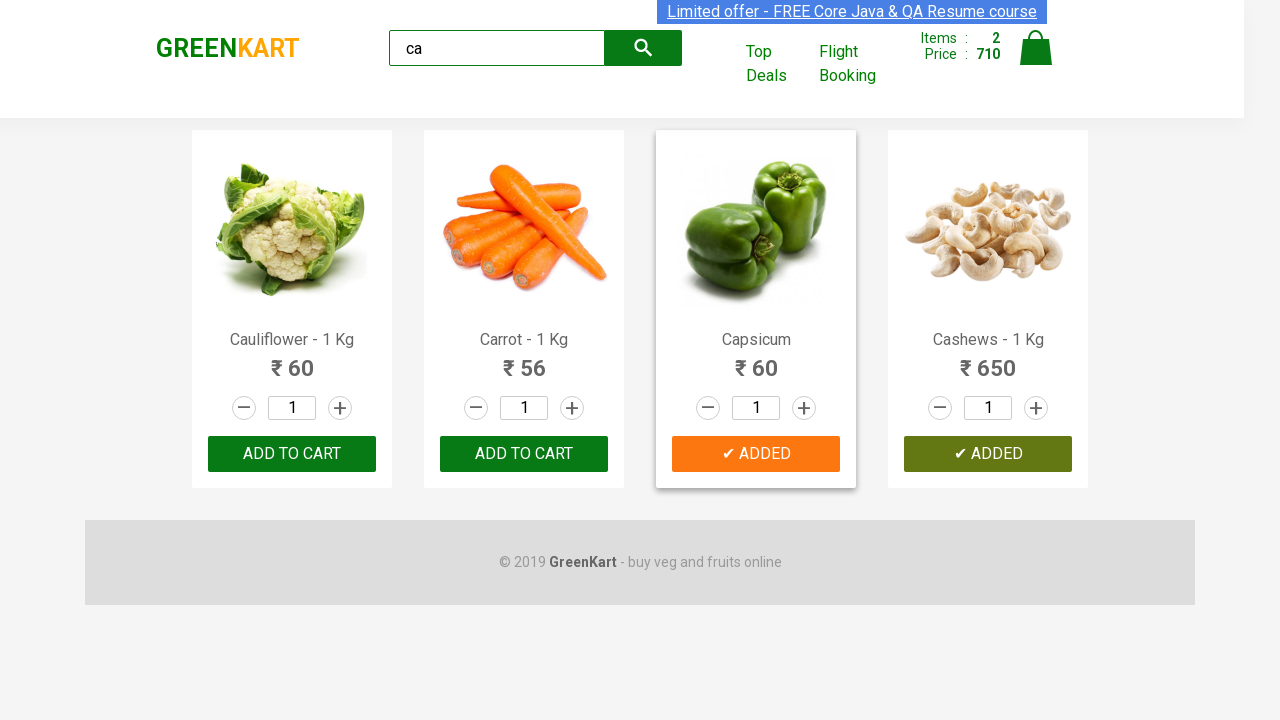

Verified brand text is 'GREENKART'
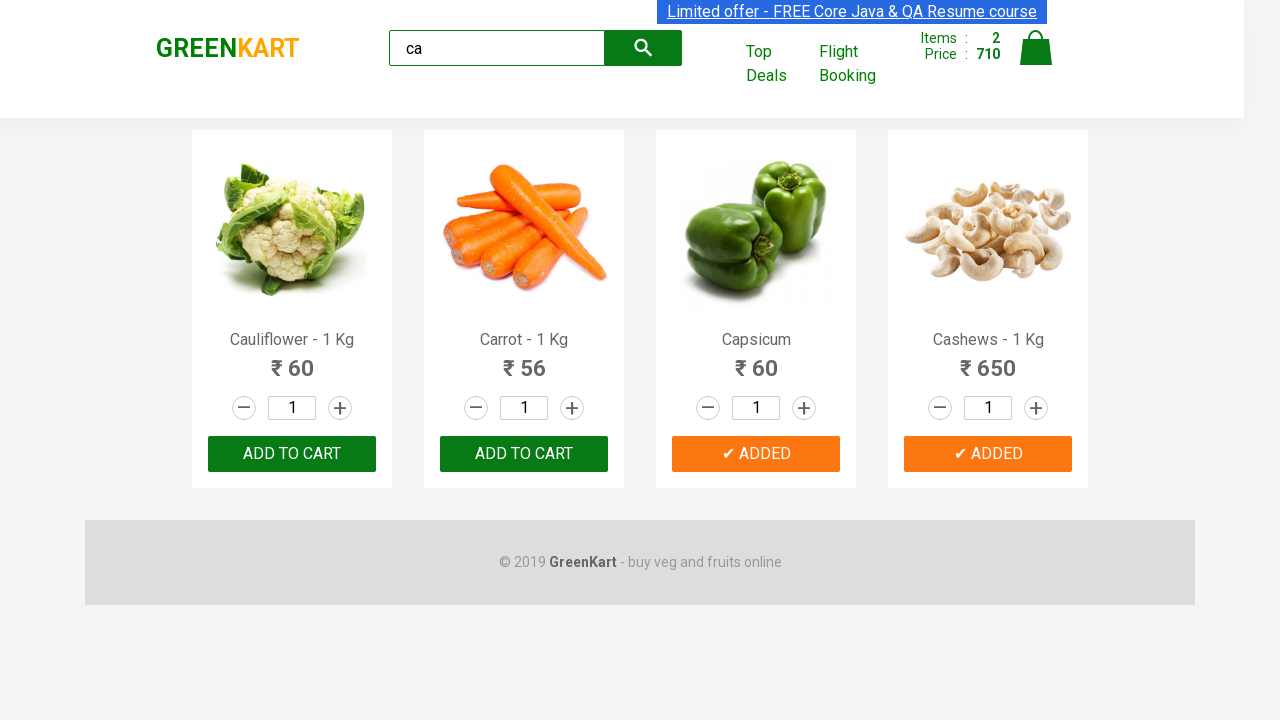

Clicked on cart icon to open shopping cart at (1036, 59) on .cart .cart-icon
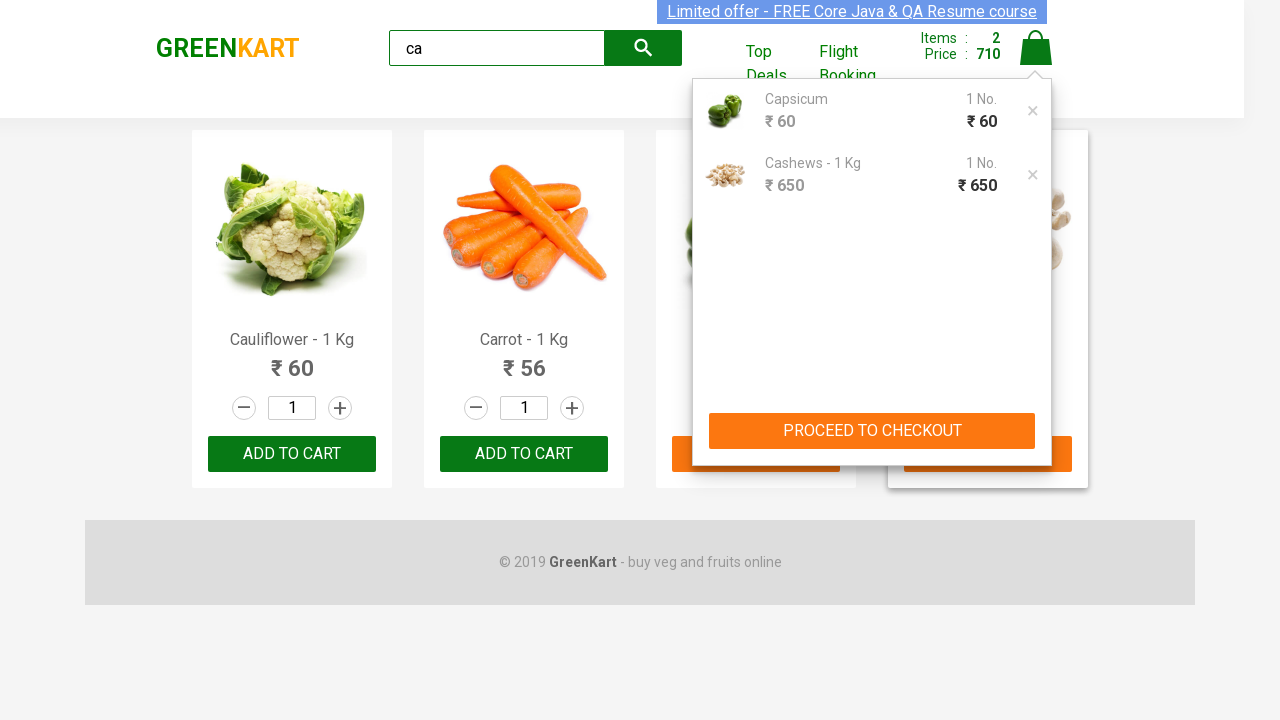

Clicked PROCEED TO CHECKOUT button at (872, 431) on .action-block >> internal:text="PROCEED TO CHECKOUT"i
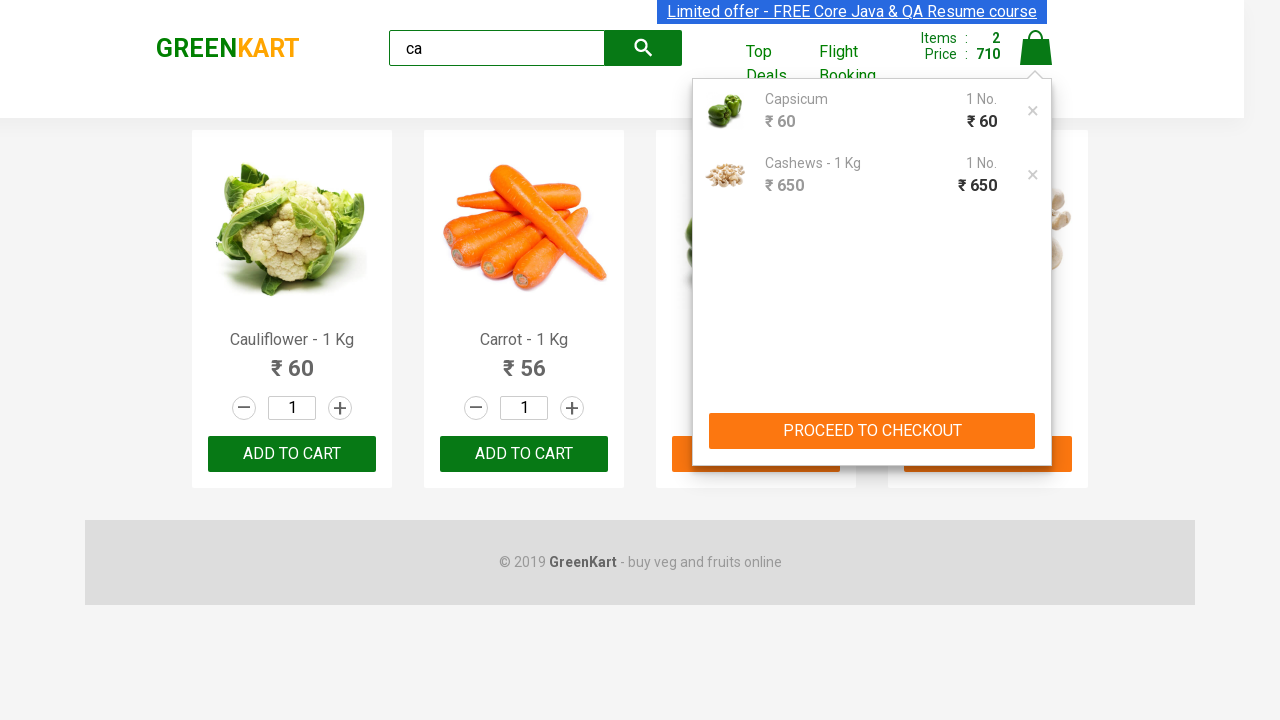

Clicked Place Order button to complete checkout at (1036, 491) on internal:text="Place Order"i
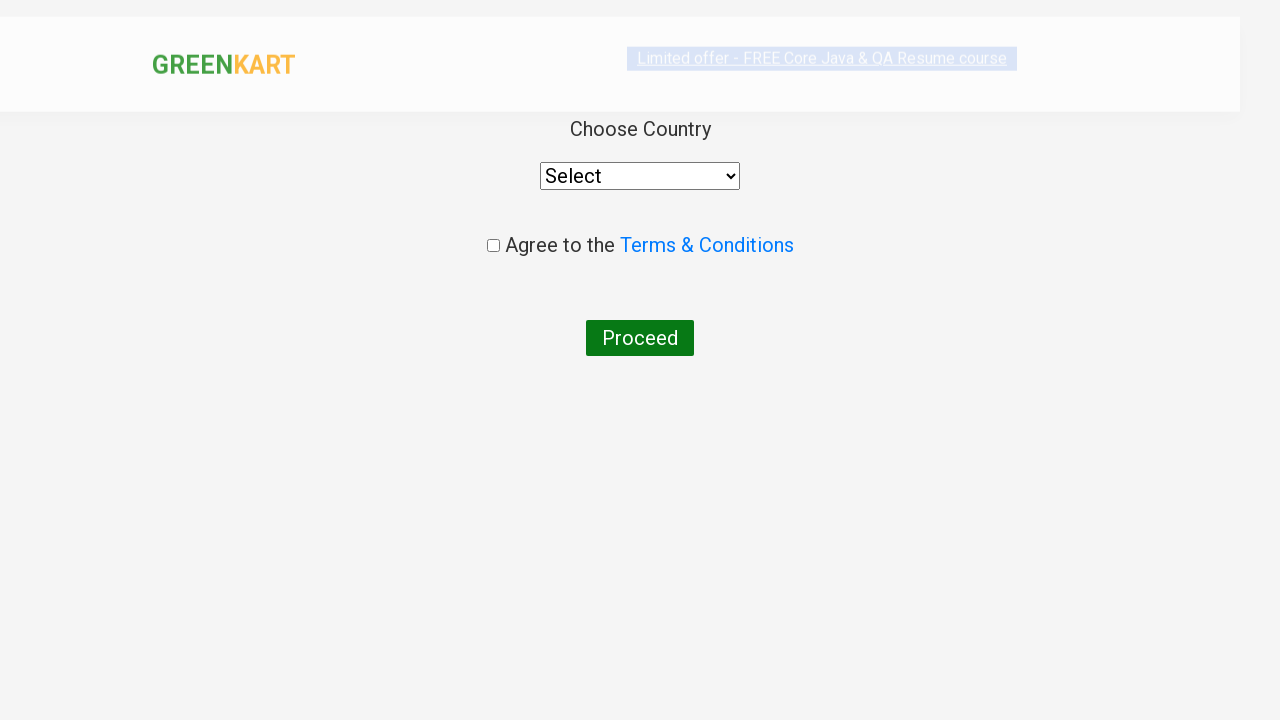

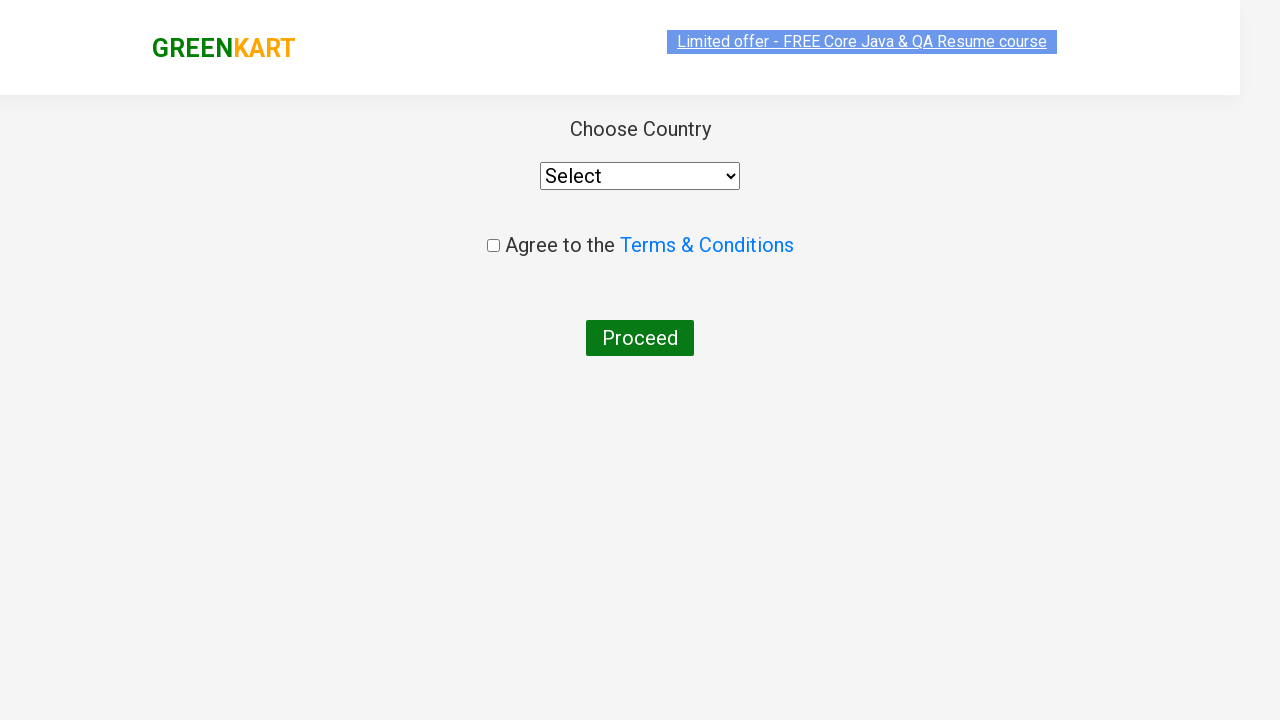